Creates 3 tasks and verifies the "items left" counter updates correctly when checking/unchecking tasks

Starting URL: https://todomvc.com/examples/react/dist/

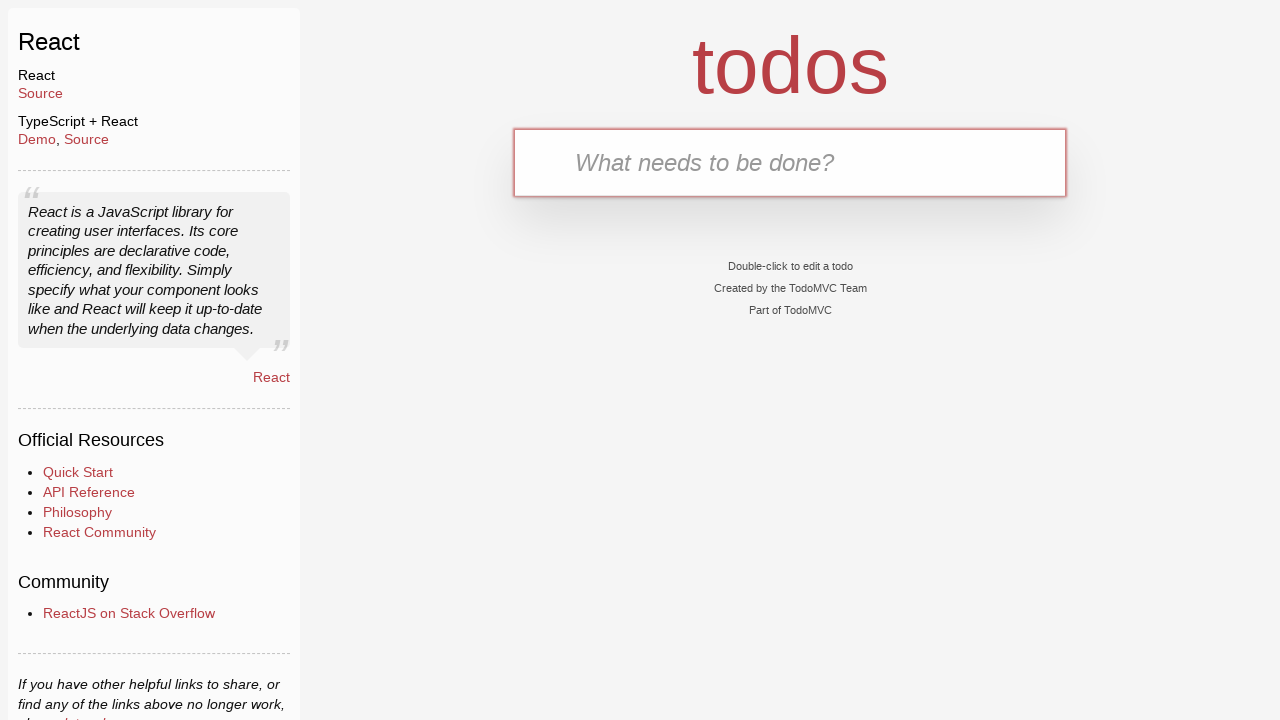

Filled todo input with 'task1' on #todo-input
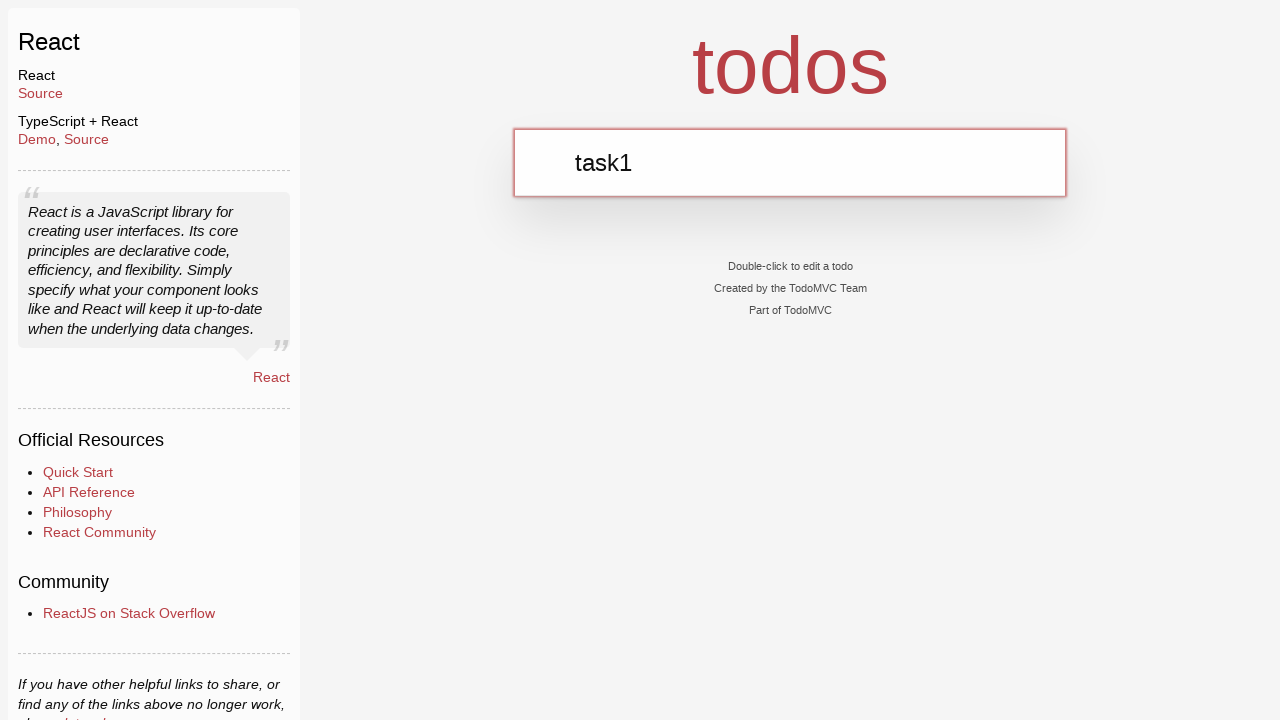

Pressed Enter to create task1 on #todo-input
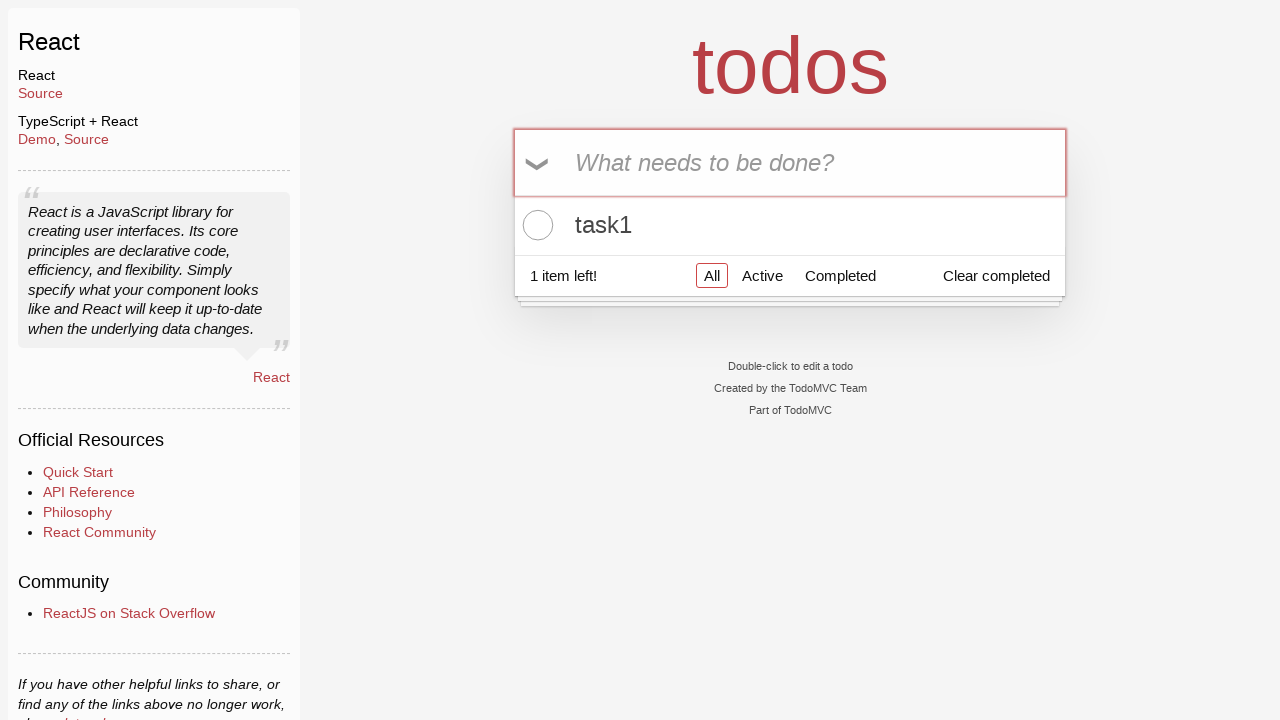

Filled todo input with 'task2' on #todo-input
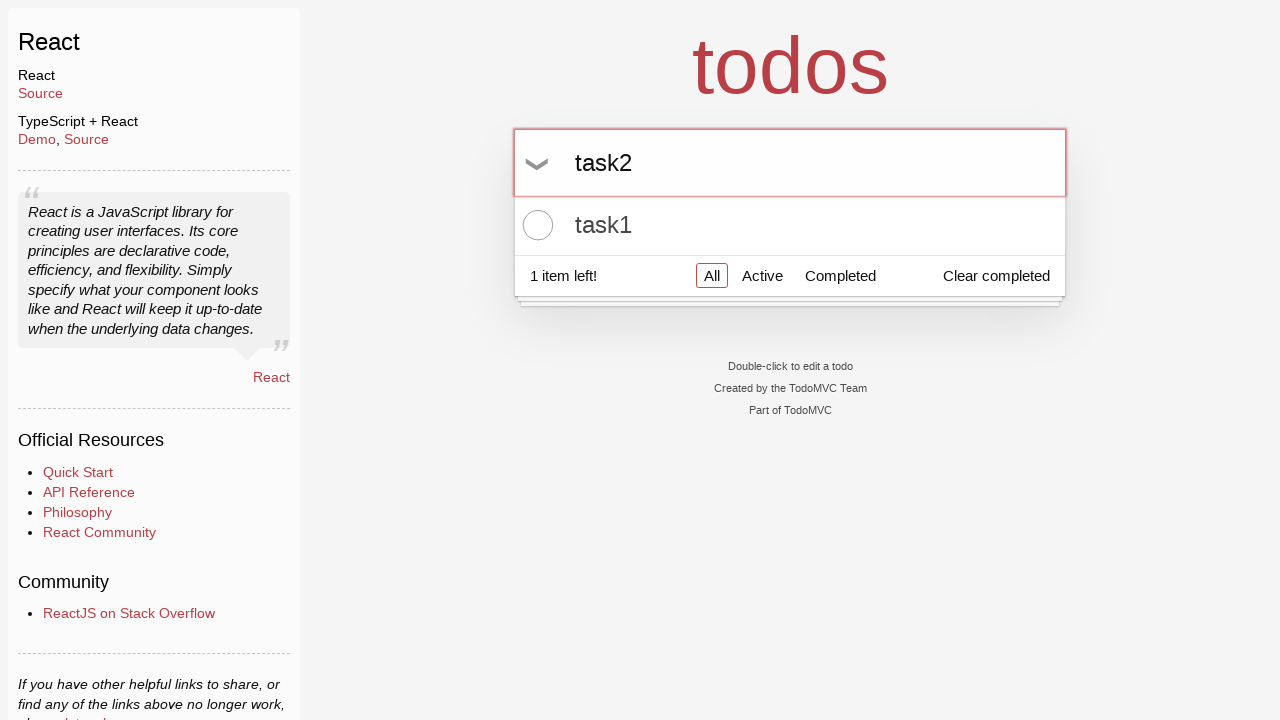

Pressed Enter to create task2 on #todo-input
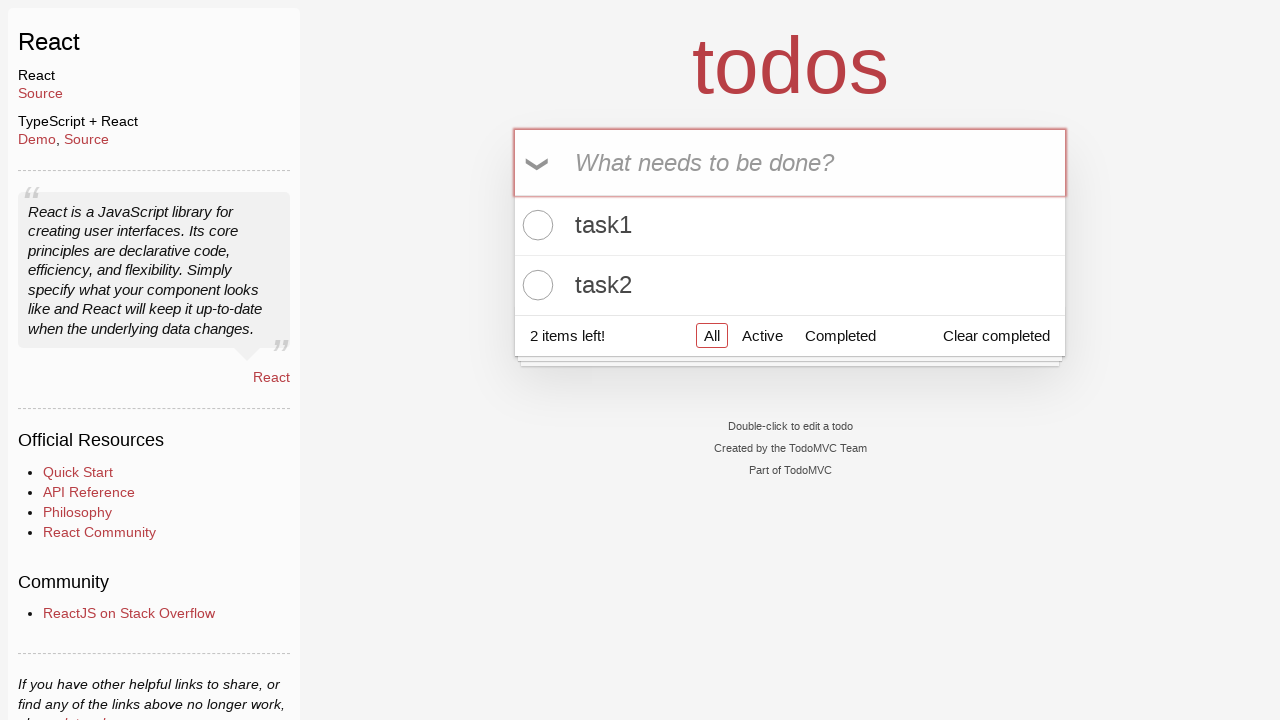

Filled todo input with 'task3' on #todo-input
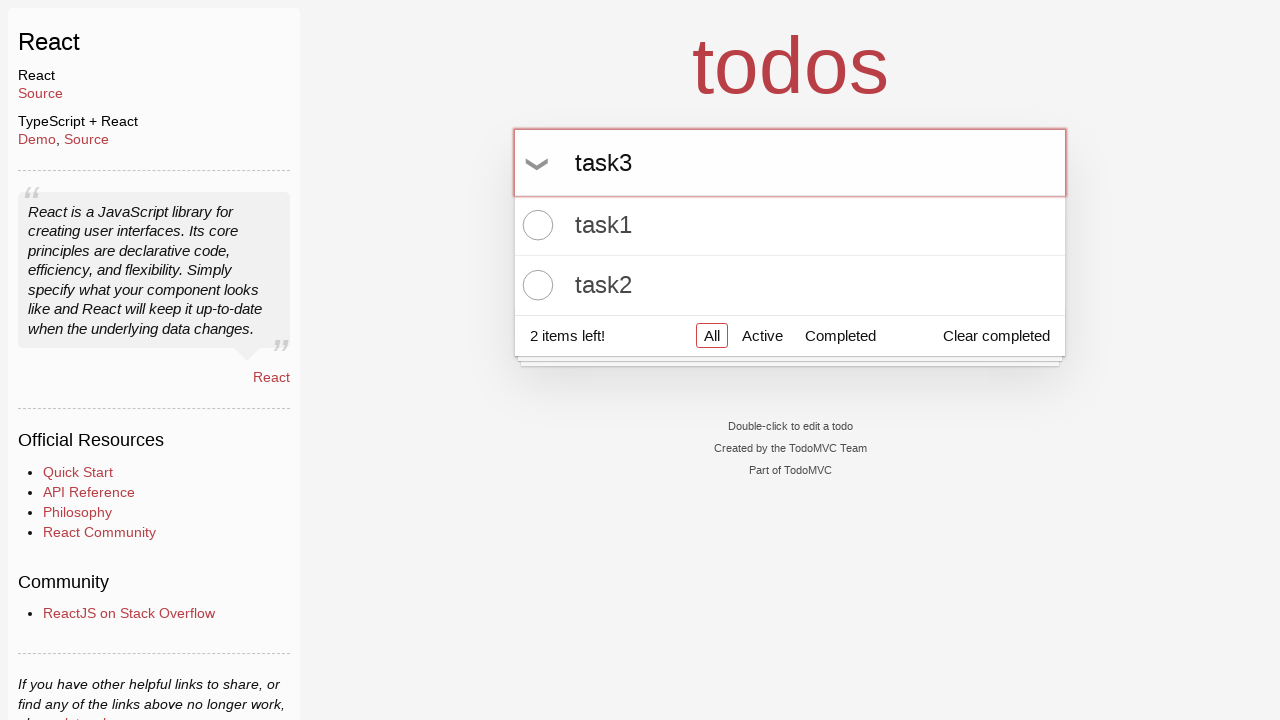

Pressed Enter to create task3 on #todo-input
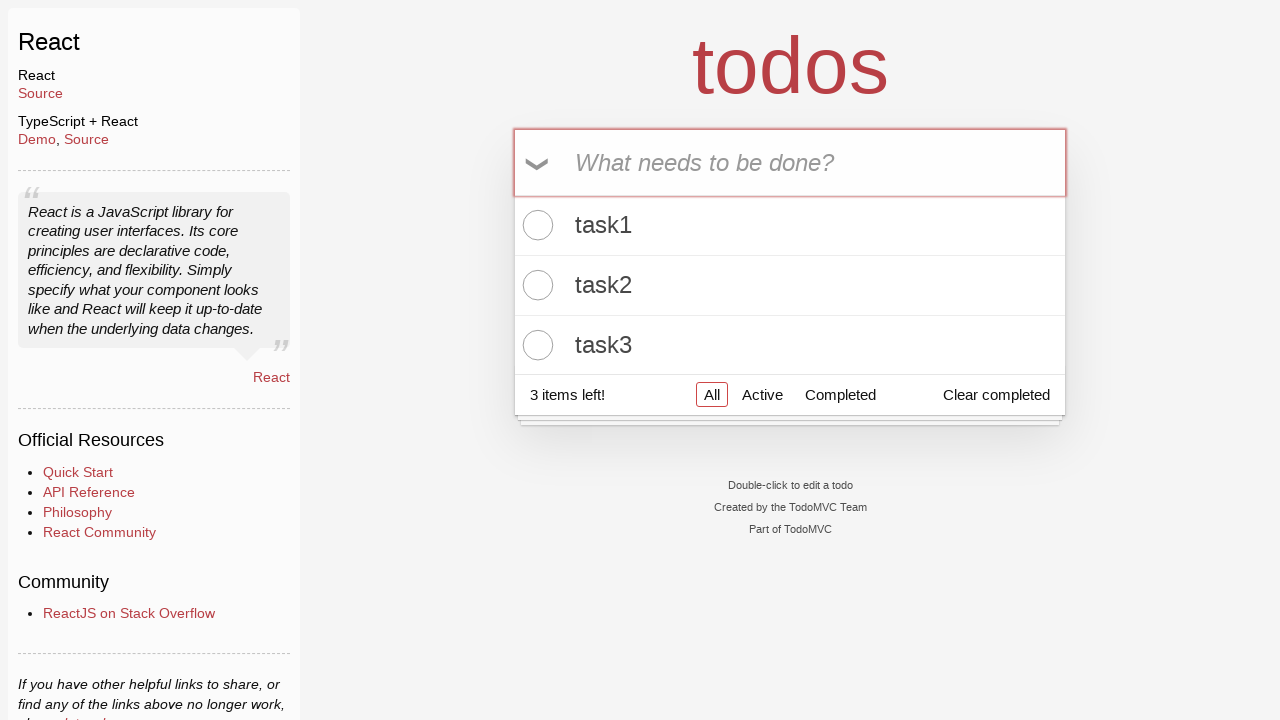

Verified initial counter shows '3 items left!'
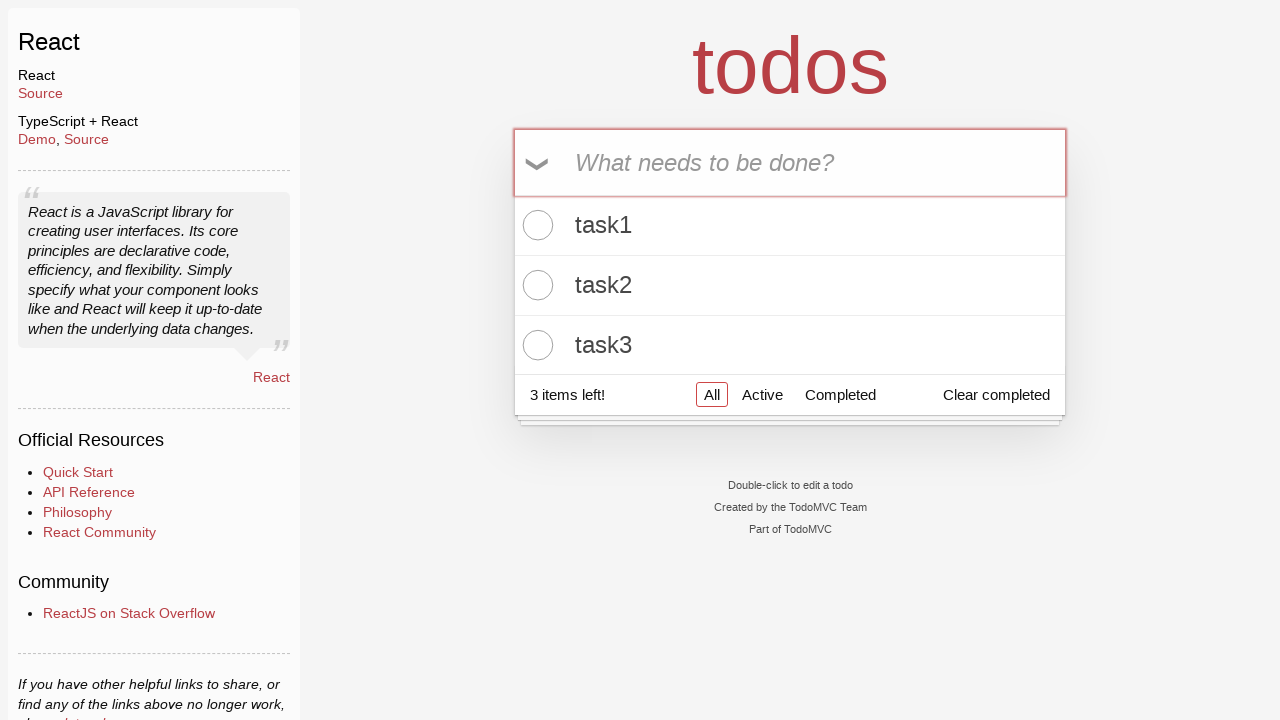

Checked first task at (535, 225) on xpath=//input[@class='toggle' and @type='checkbox' and @data-testid='todo-item-t
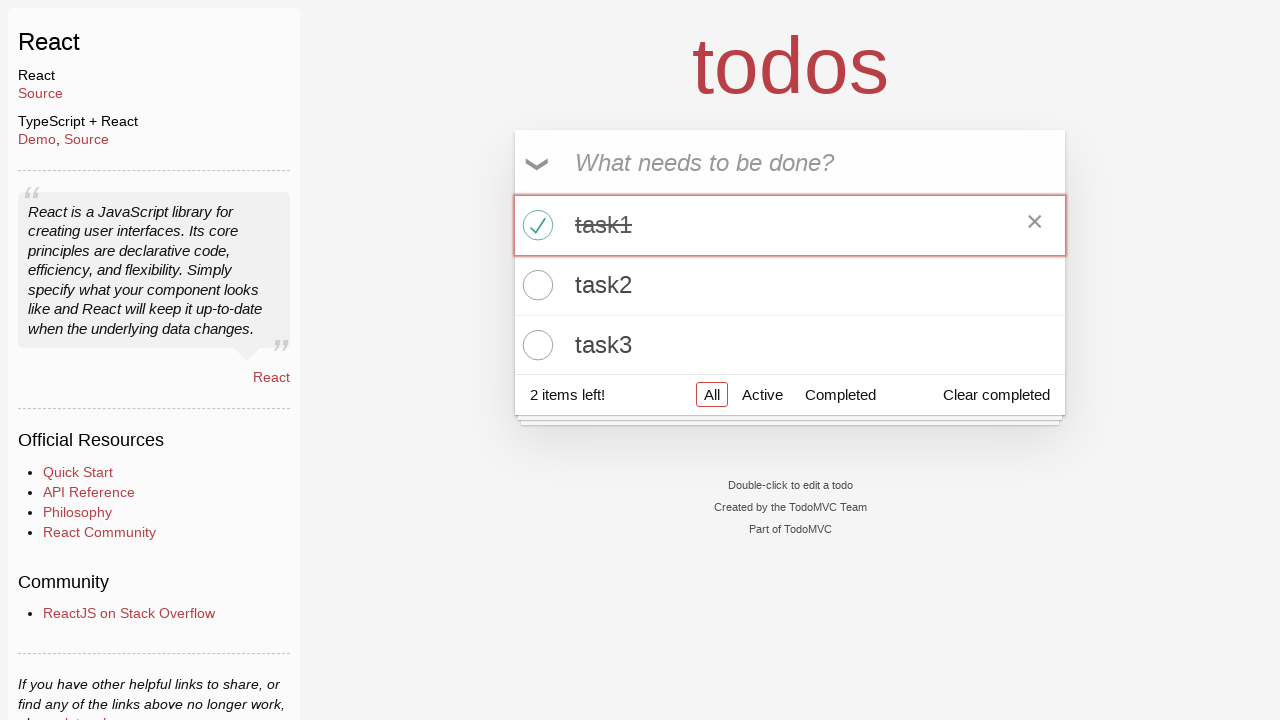

Verified counter updated to '2 items left!'
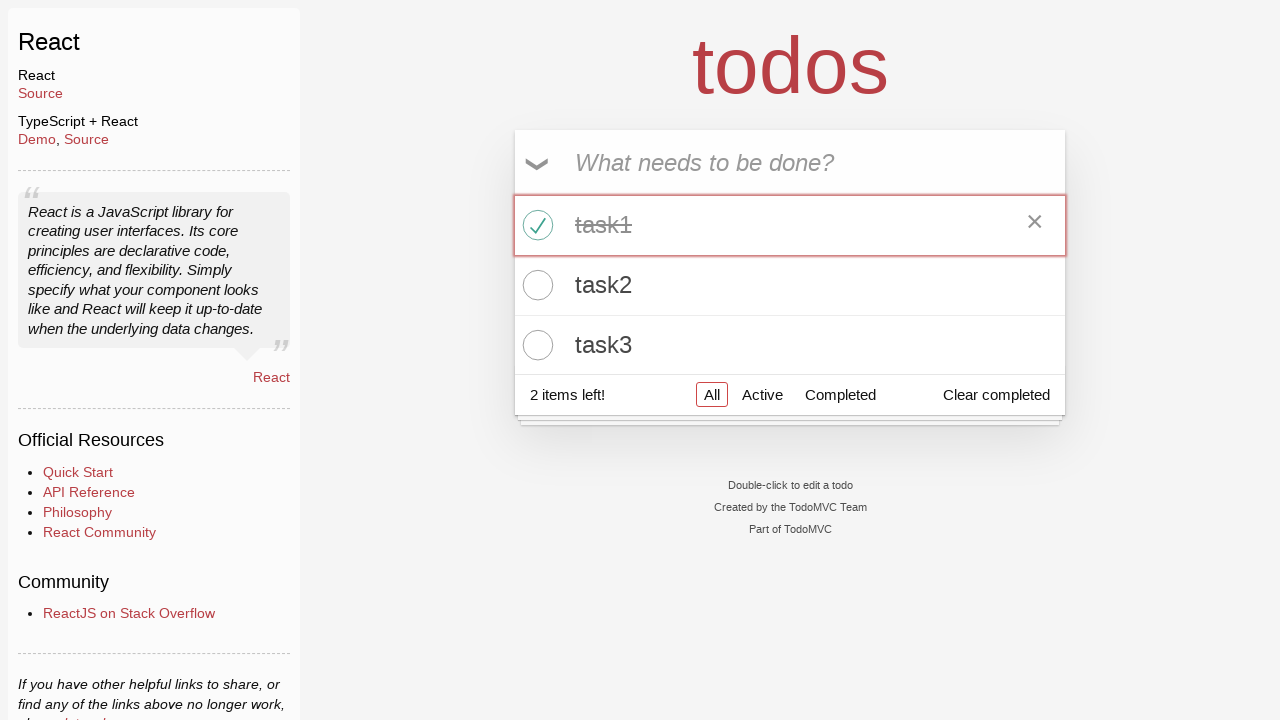

Checked second task at (535, 285) on xpath=//input[@class='toggle' and @type='checkbox' and @data-testid='todo-item-t
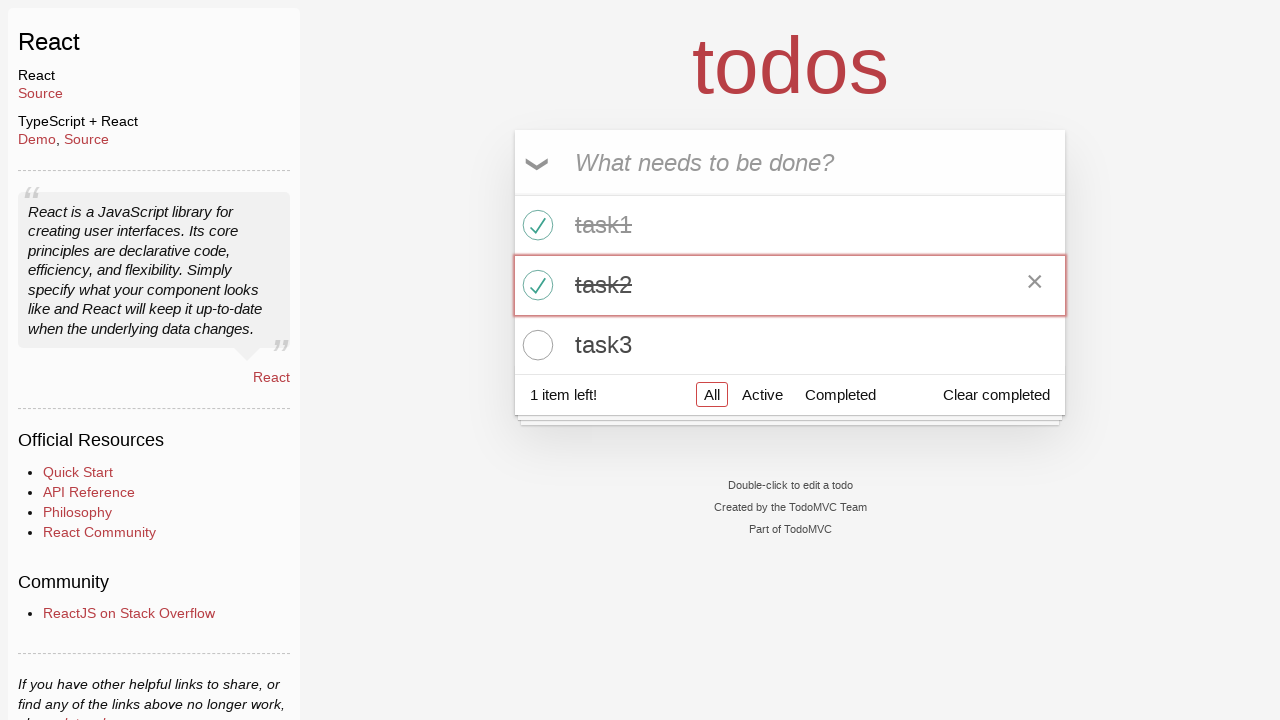

Verified counter updated to '1 item left!'
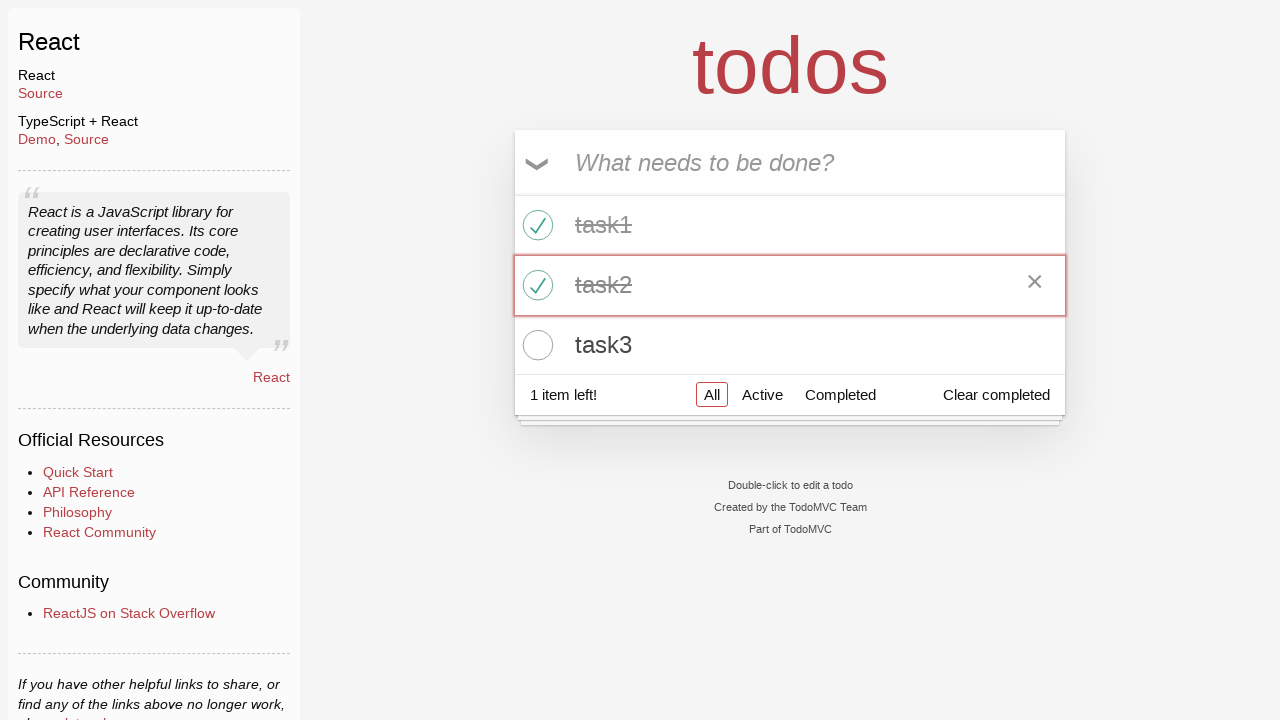

Unchecked first task at (535, 225) on xpath=//input[@class='toggle' and @type='checkbox' and @data-testid='todo-item-t
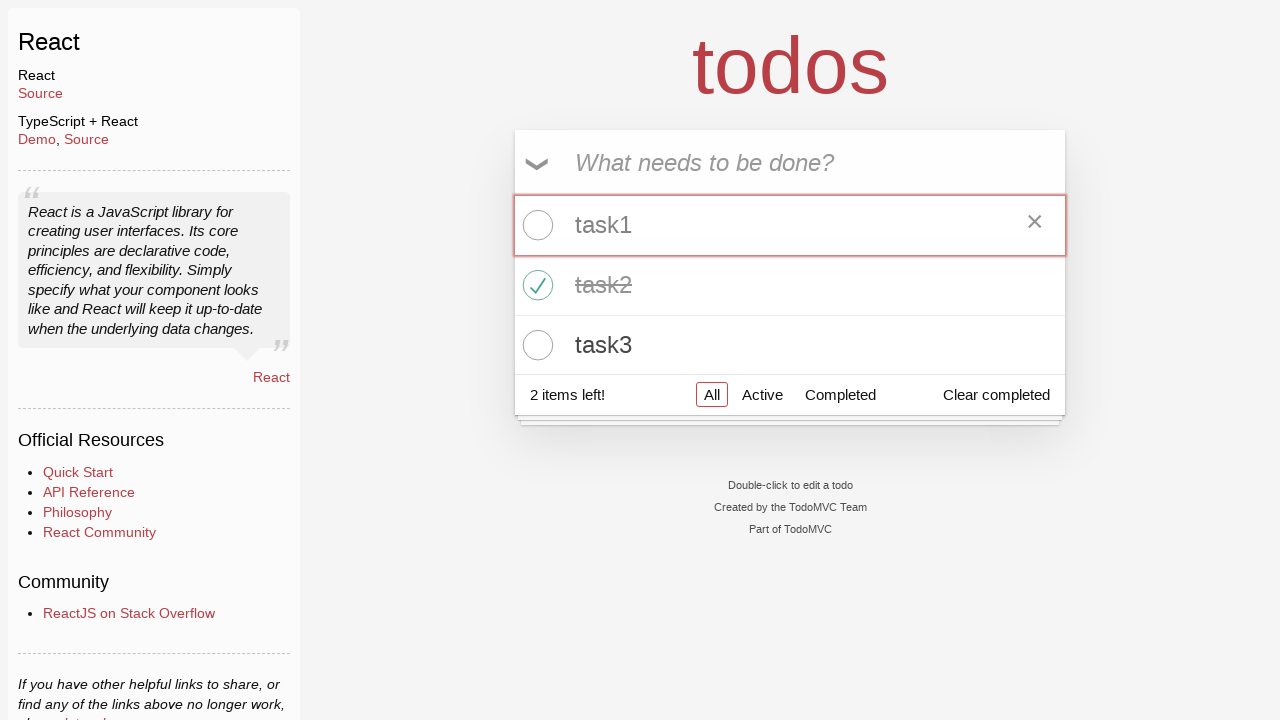

Verified counter updated back to '2 items left!'
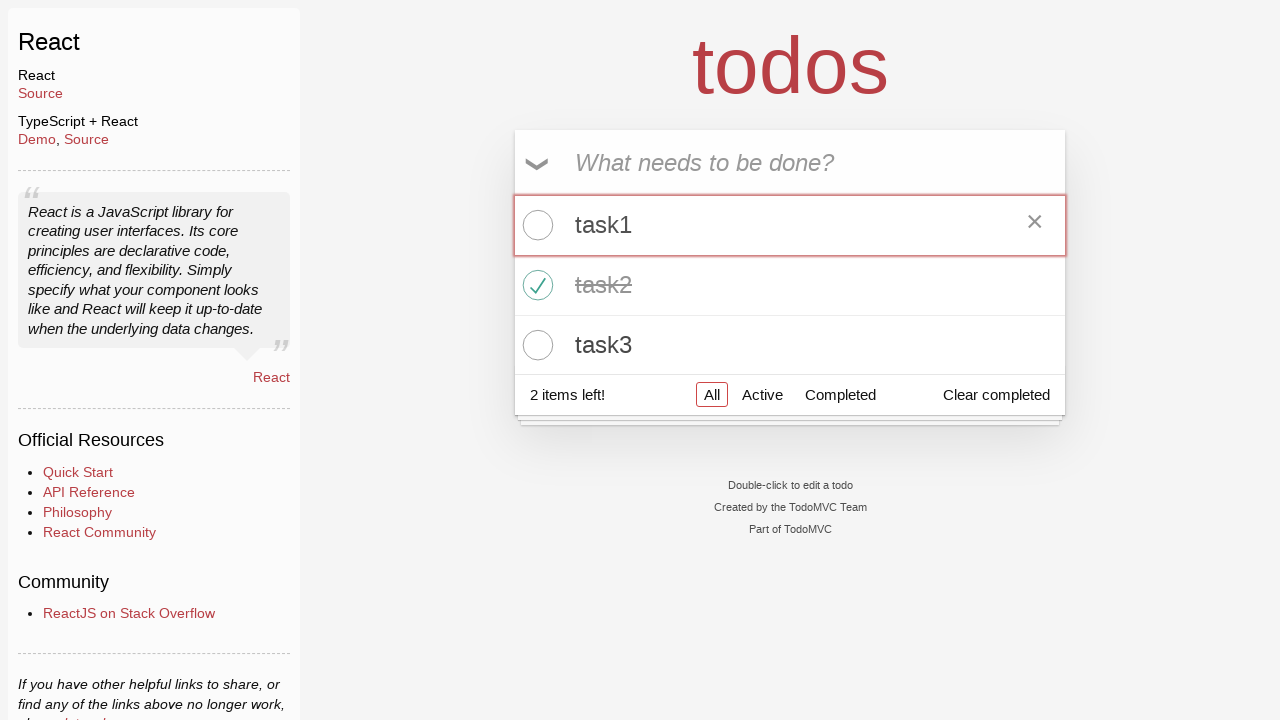

Checked task at index 0 at (535, 225) on xpath=//input[@class='toggle' and @type='checkbox' and @data-testid='todo-item-t
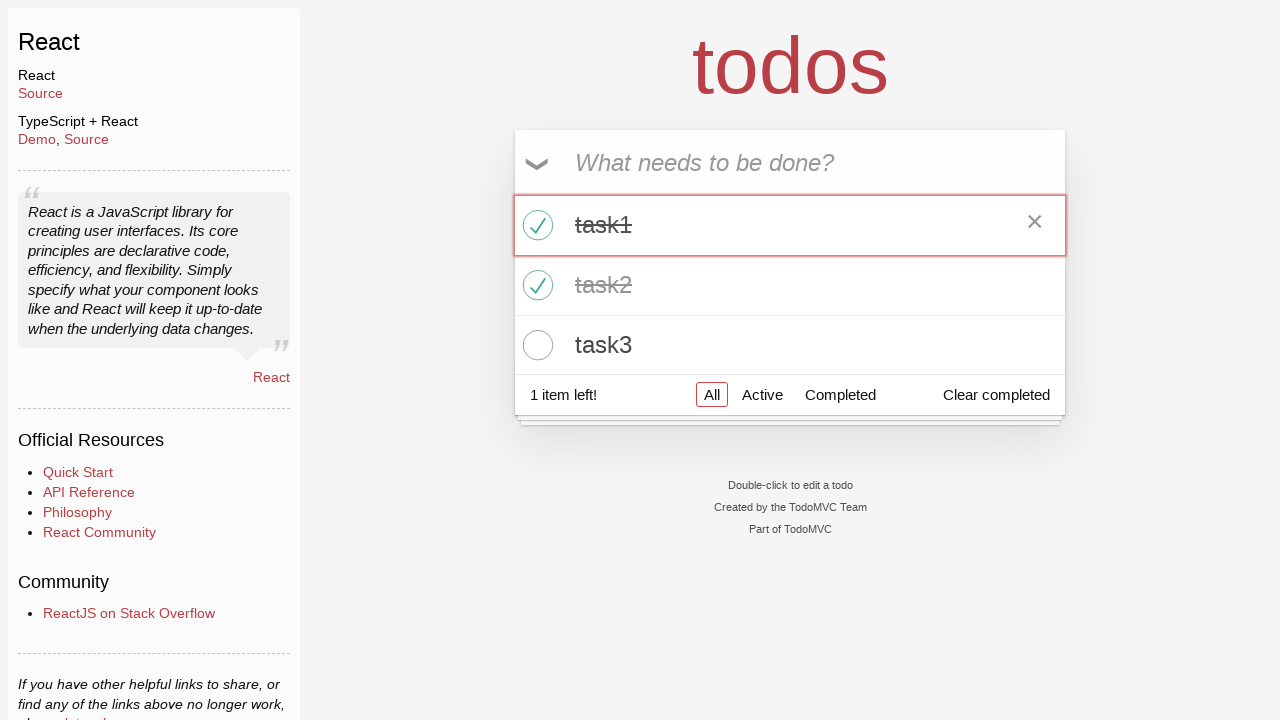

Checked task at index 2 at (535, 345) on xpath=//input[@class='toggle' and @type='checkbox' and @data-testid='todo-item-t
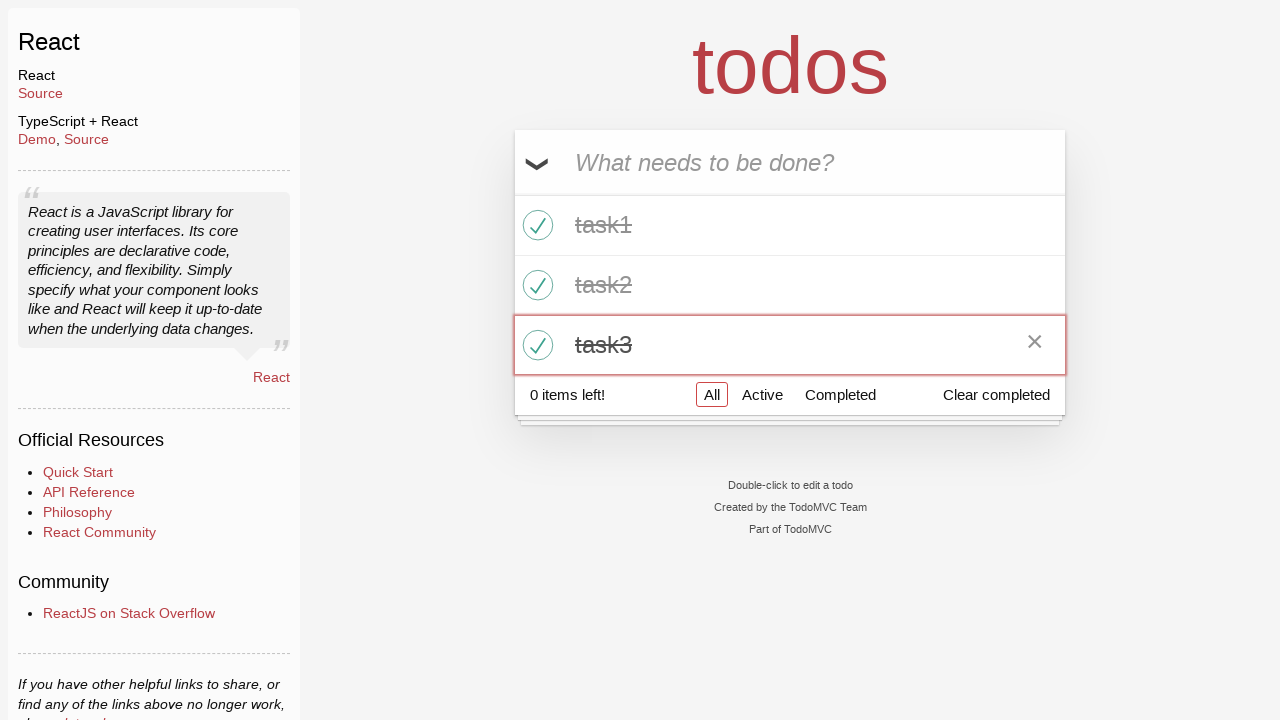

Verified all tasks completed - counter shows '0 items left!'
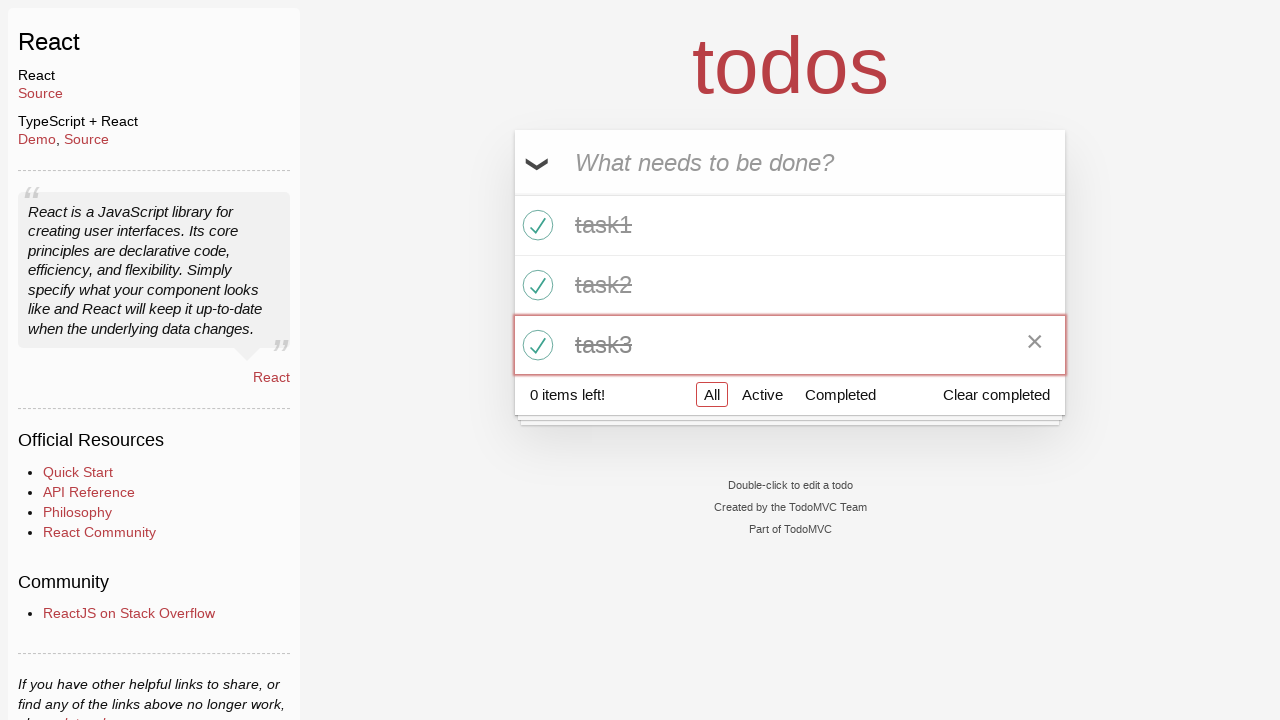

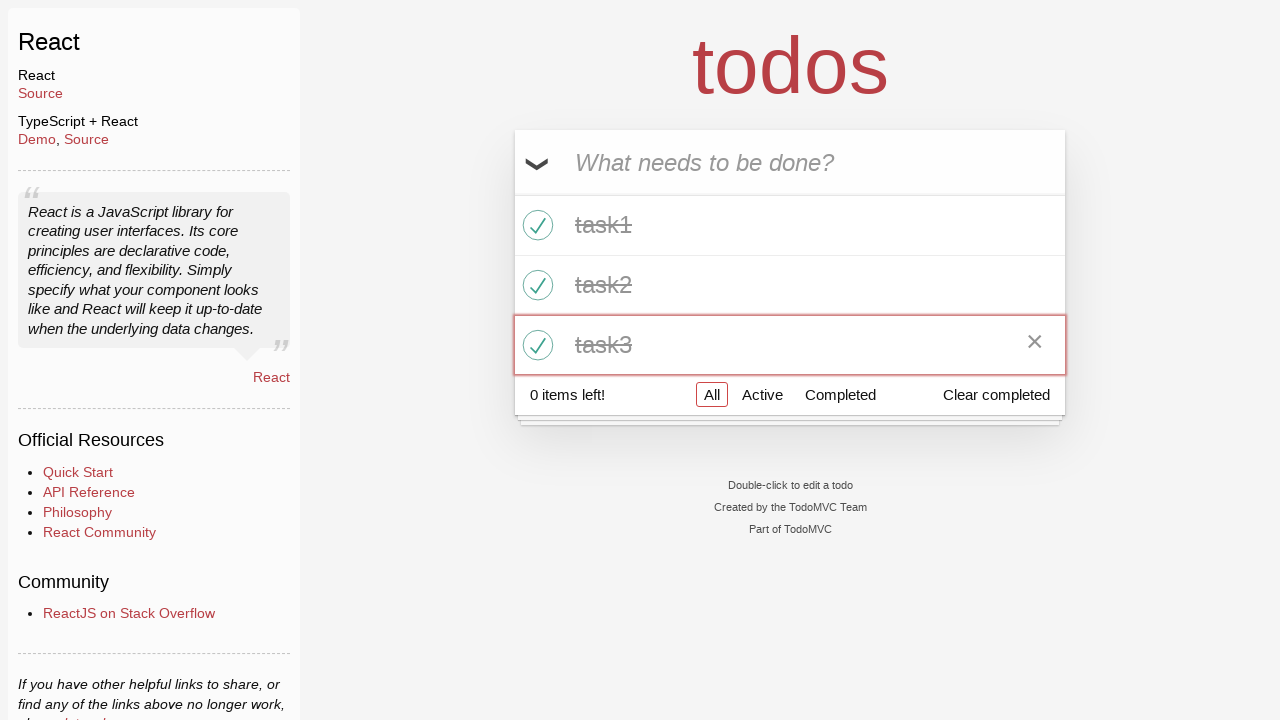